Tests iframe switching functionality by locating an iframe, switching to it to access elements inside, then switching back to the parent frame to click a link on the main page.

Starting URL: https://the-internet.herokuapp.com/iframe

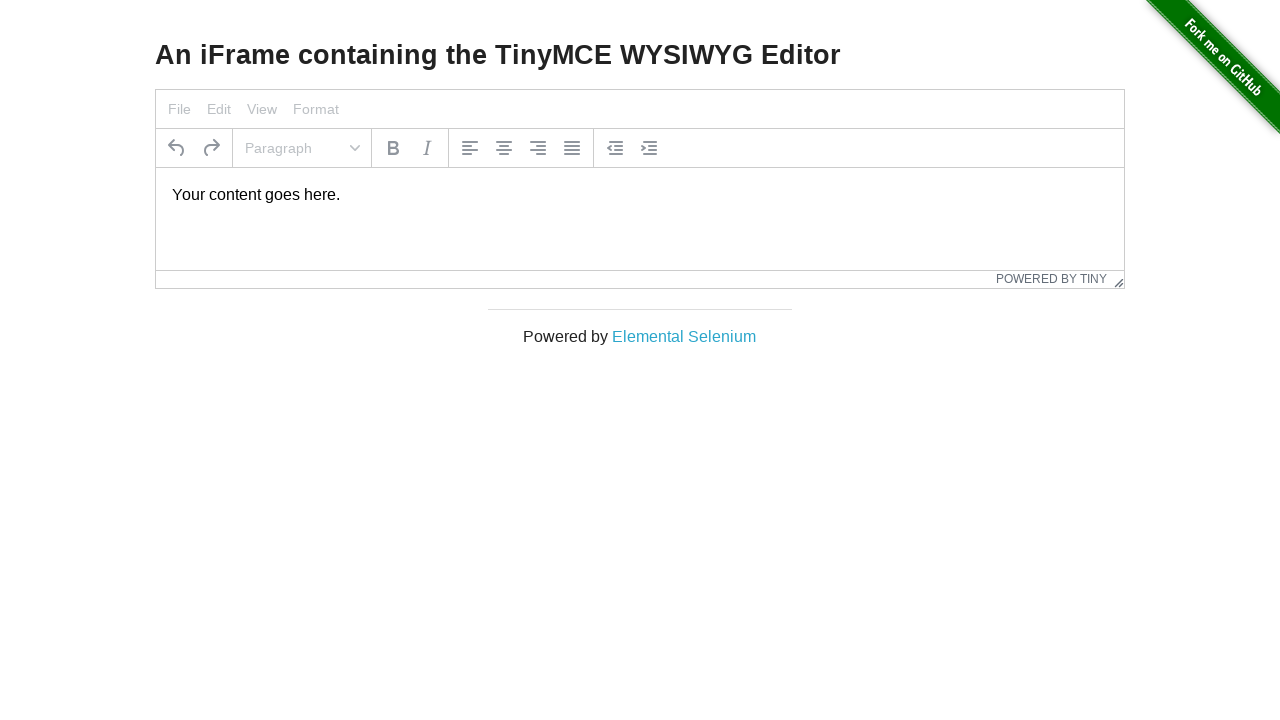

Located iframe element with id 'mce_0_ifr'
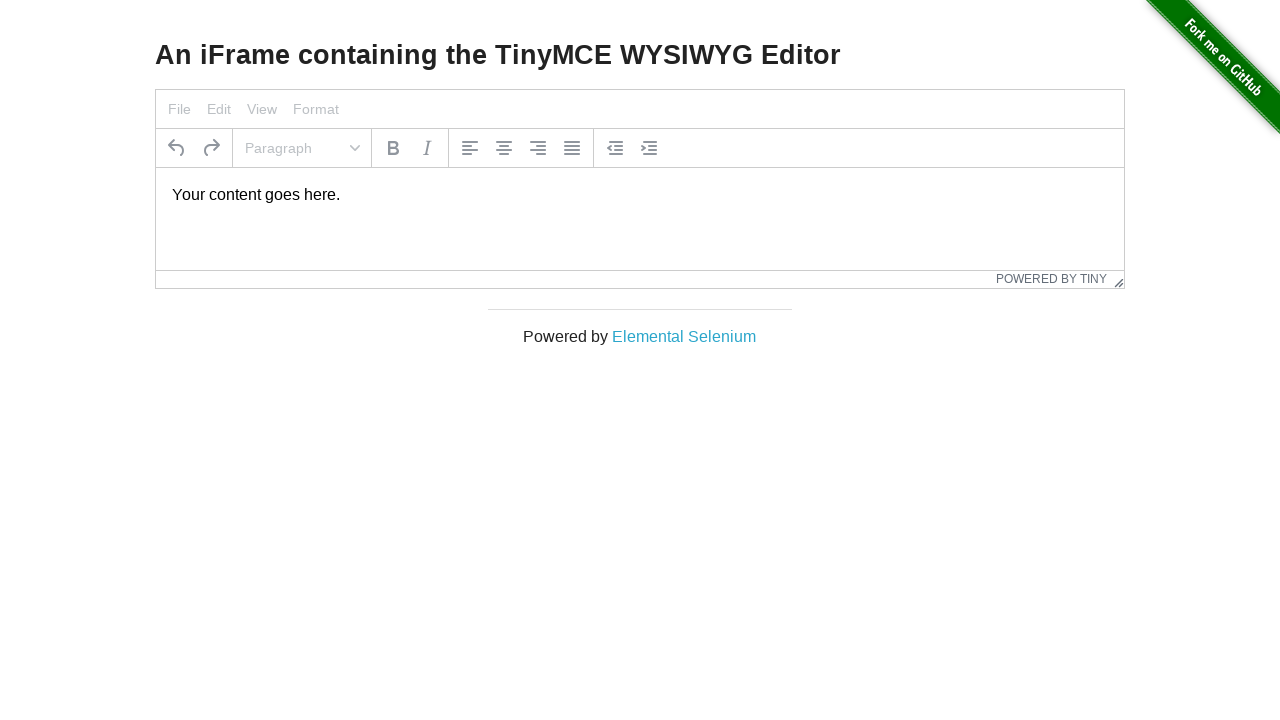

Located paragraph element inside iframe
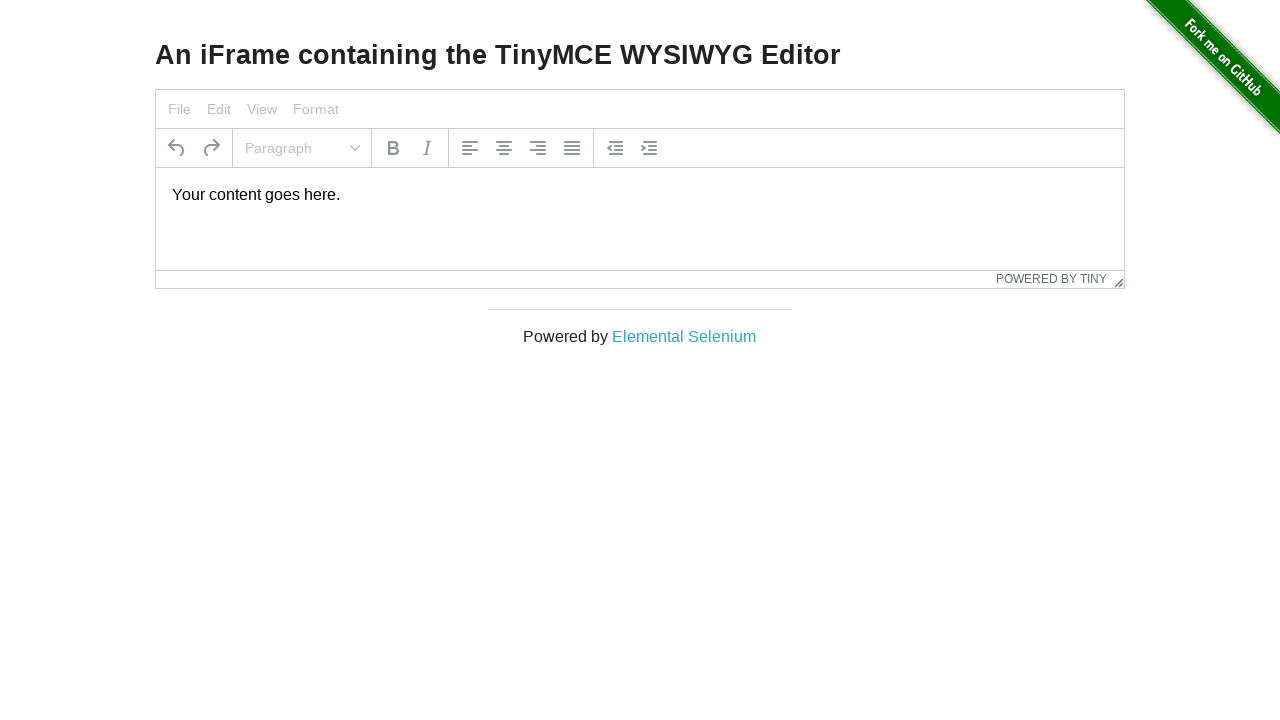

Verified paragraph element is visible inside iframe
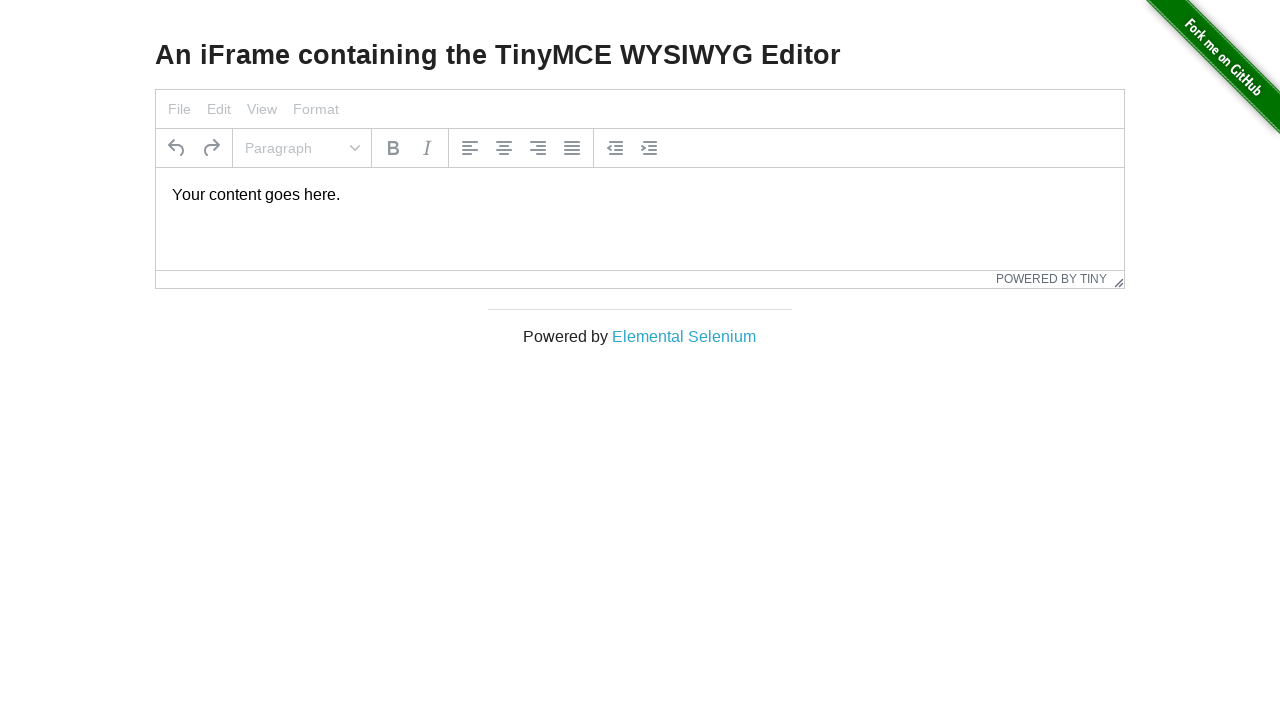

Clicked the second external link (Elemental Selenium) on main page at (684, 336) on (//a[@target='_blank'])[2]
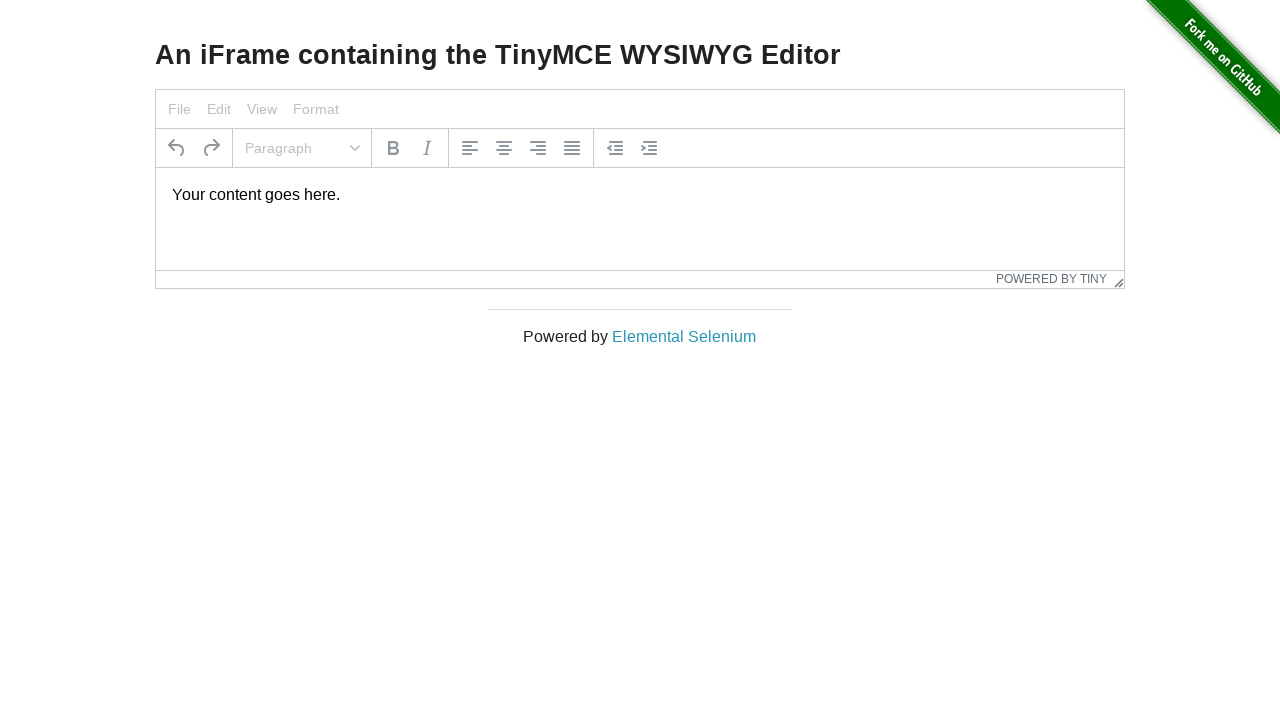

Waited 1 second for action to complete
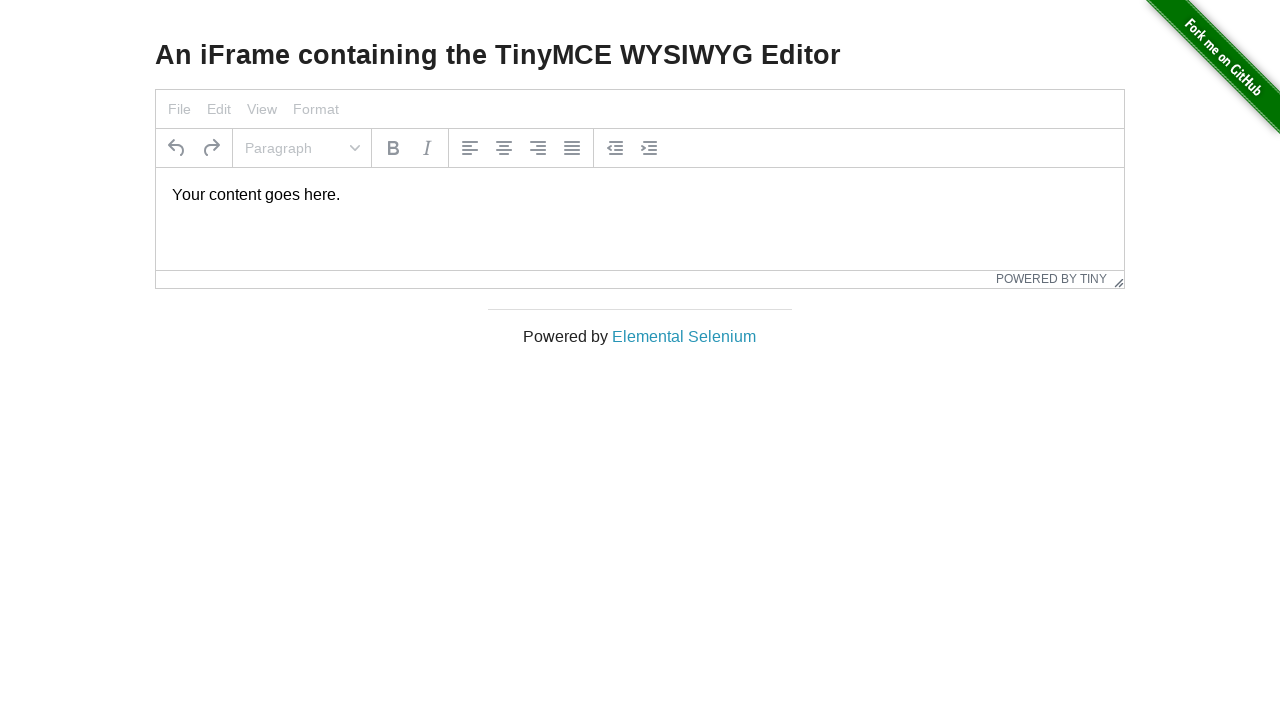

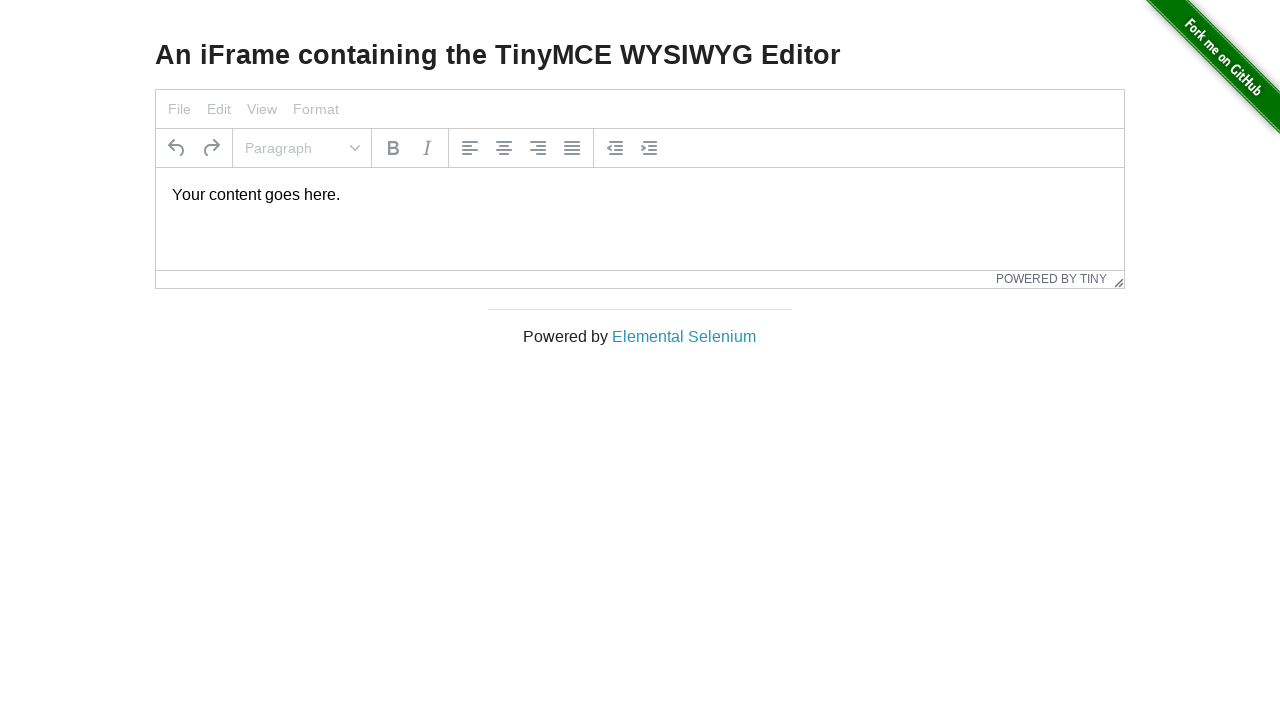